Tests confirm dialog dismissal by clicking show button and dismissing the confirmation

Starting URL: https://www.leafground.com/alert.xhtml

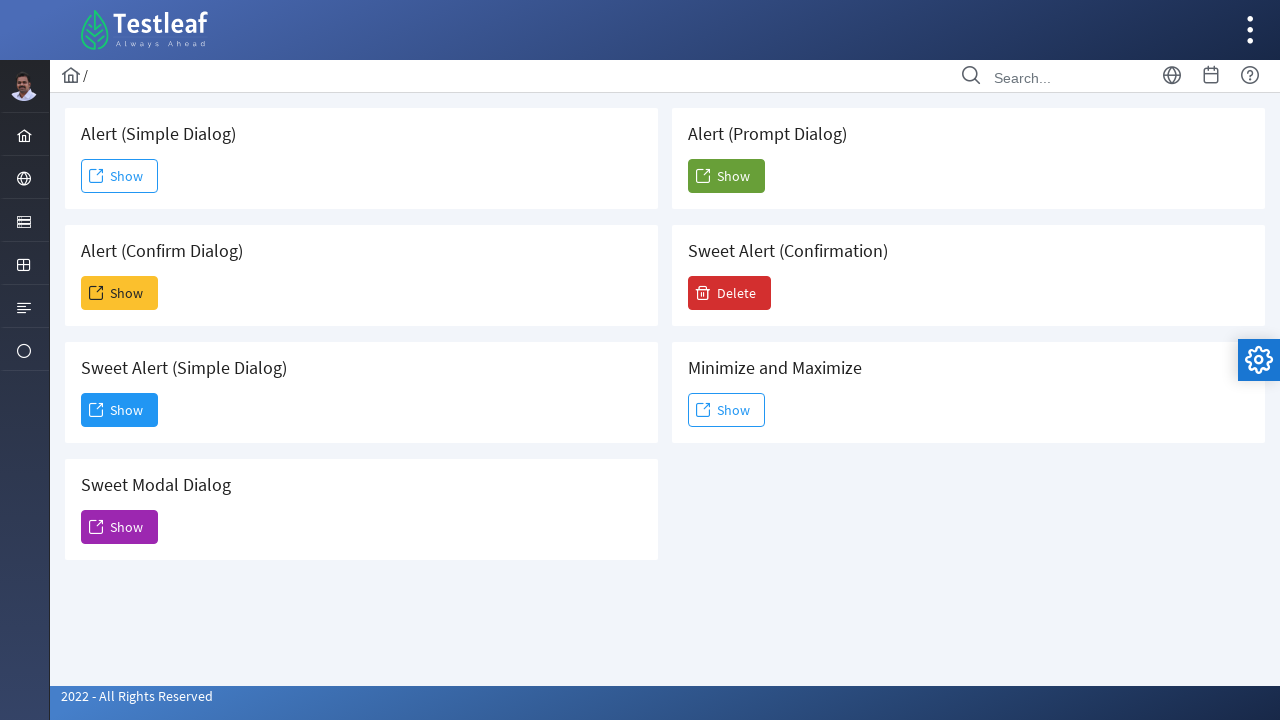

Clicked show button to display confirm dialog at (120, 293) on #j_idt88\:j_idt93
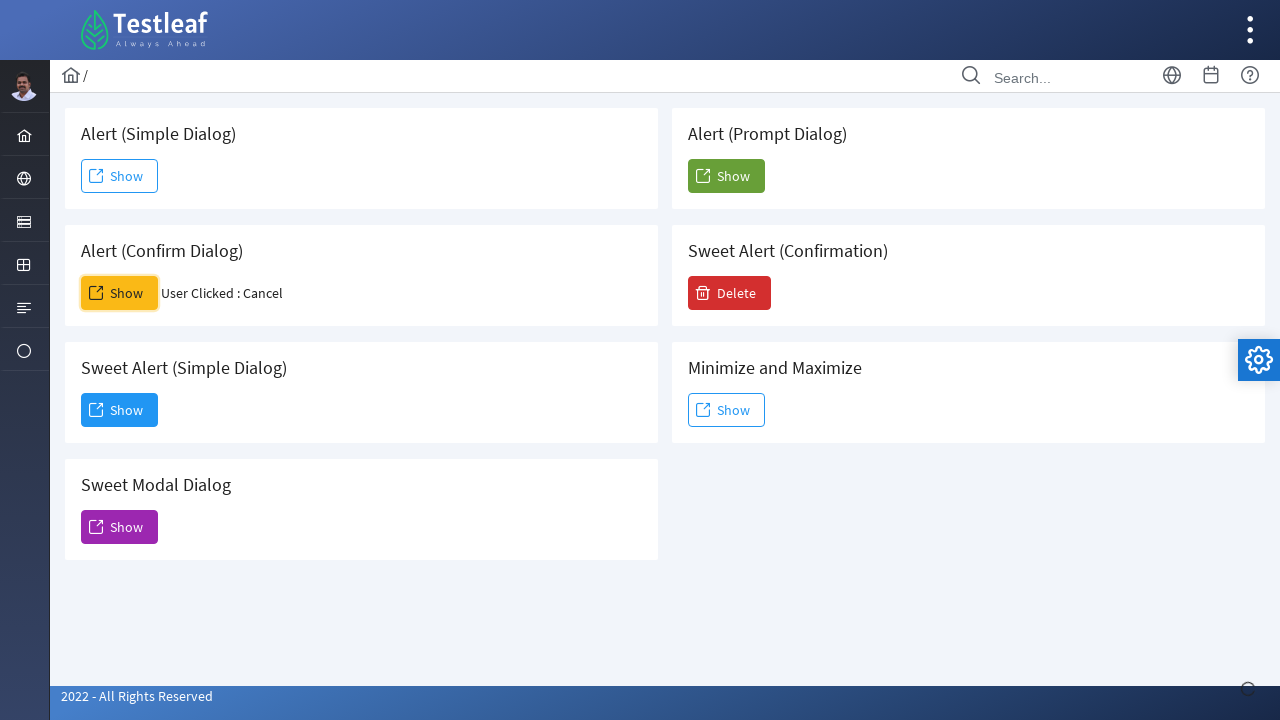

Set up dialog handler to dismiss confirmation dialog
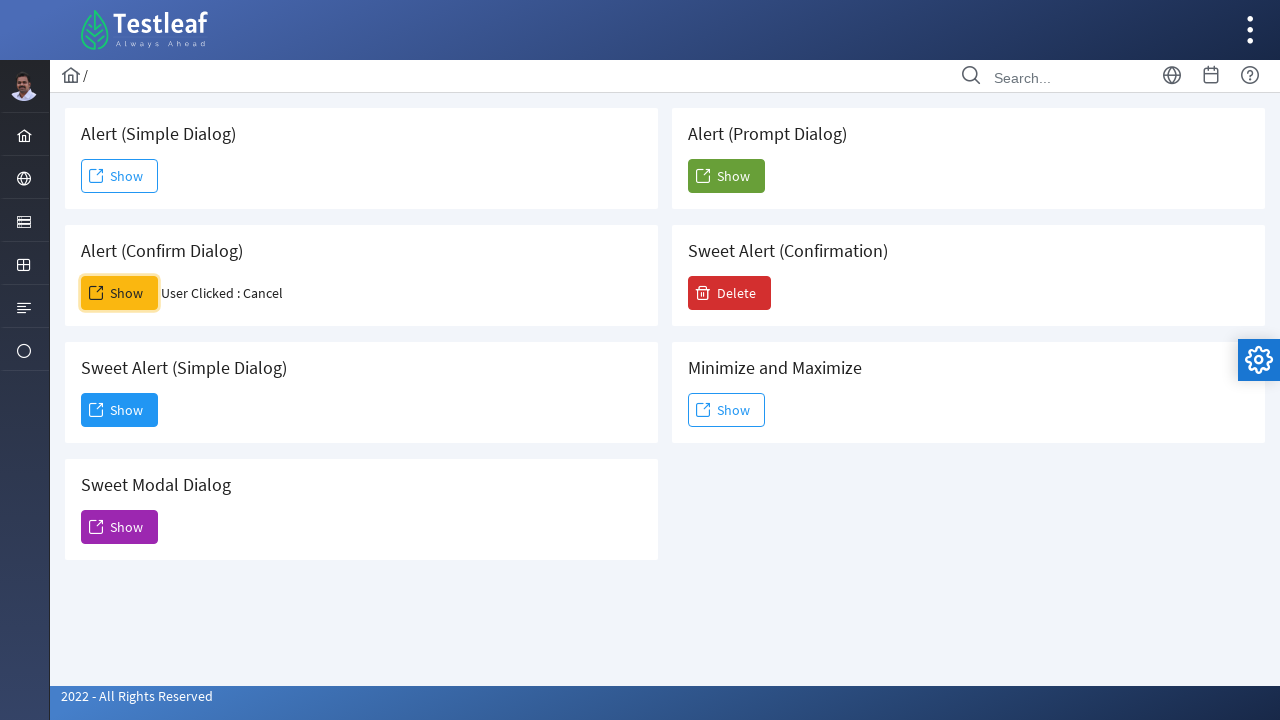

Confirmed that result text is displayed after dismissing dialog
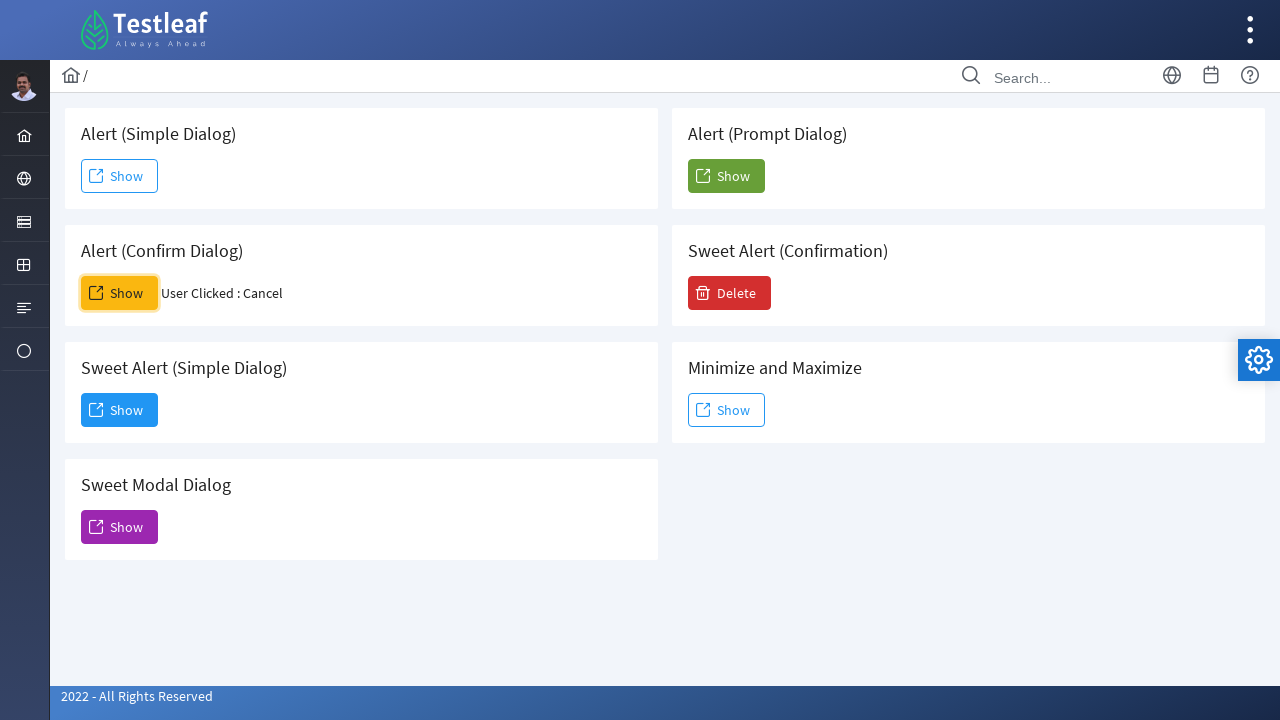

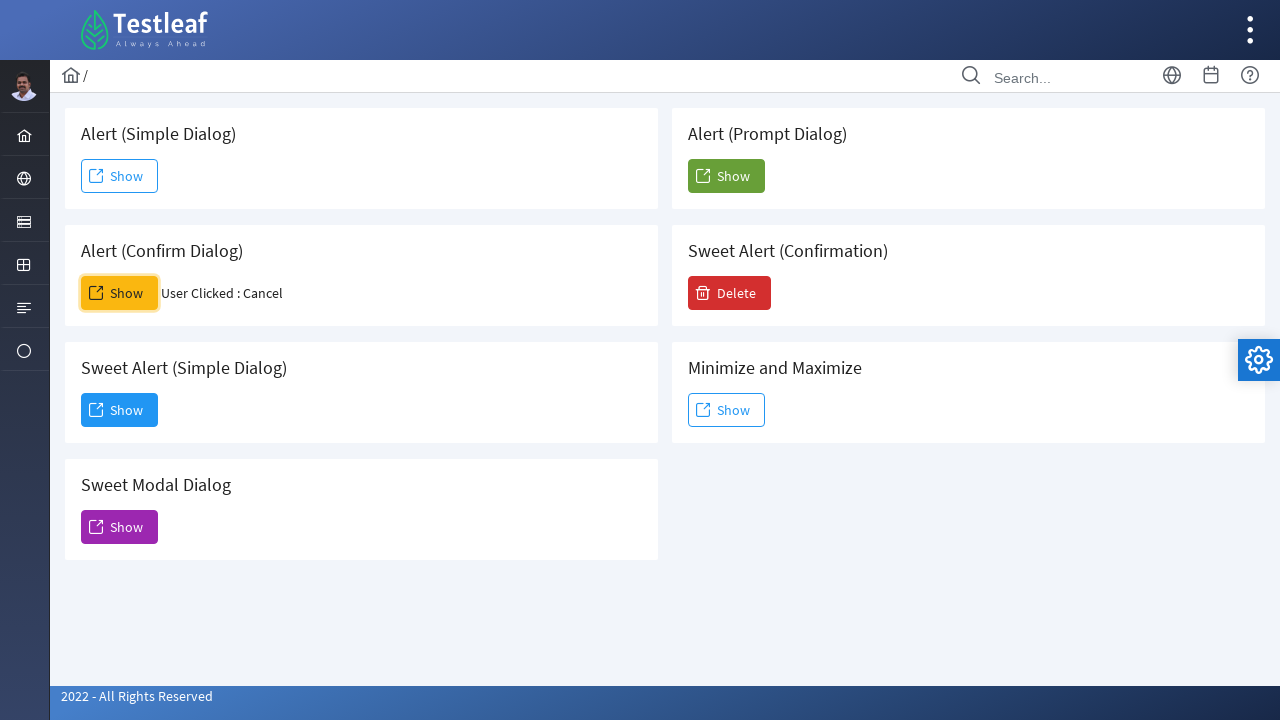